Handles a prompt dialog by entering text and accepting it

Starting URL: https://demoqa.com/alerts

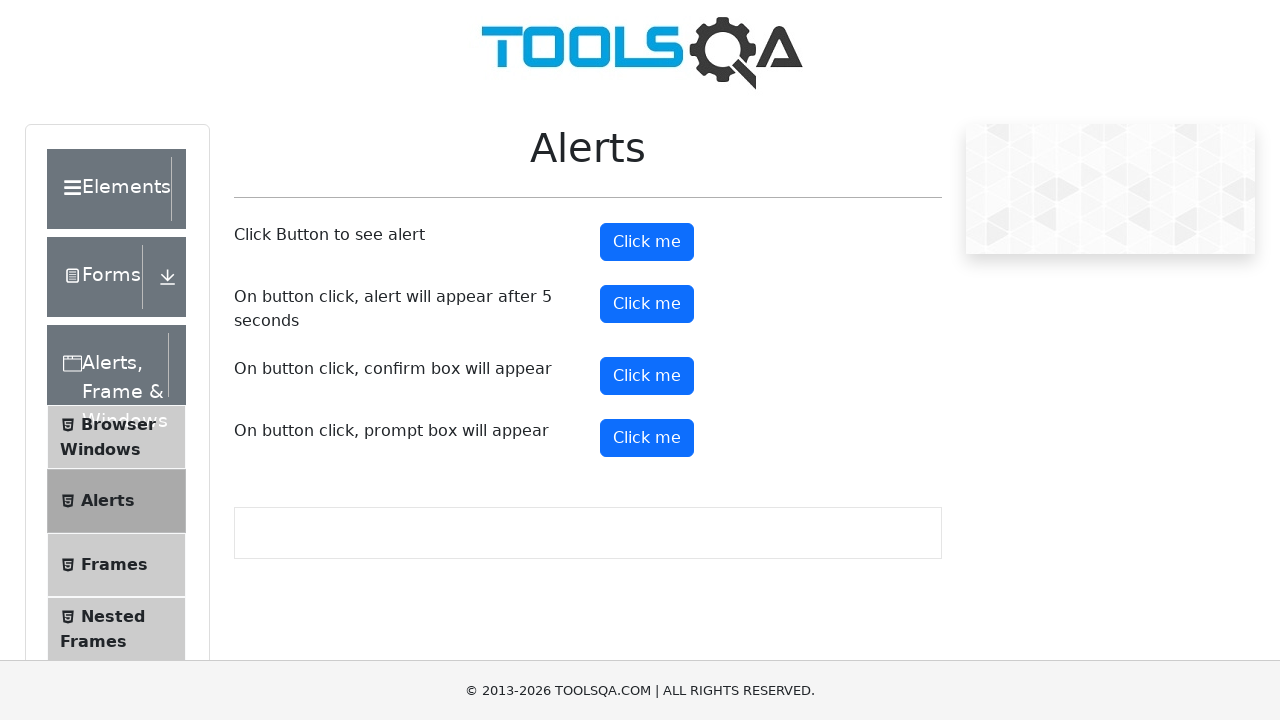

Set up dialog handler to accept prompt with text 'Hello Sazzad Hossain'
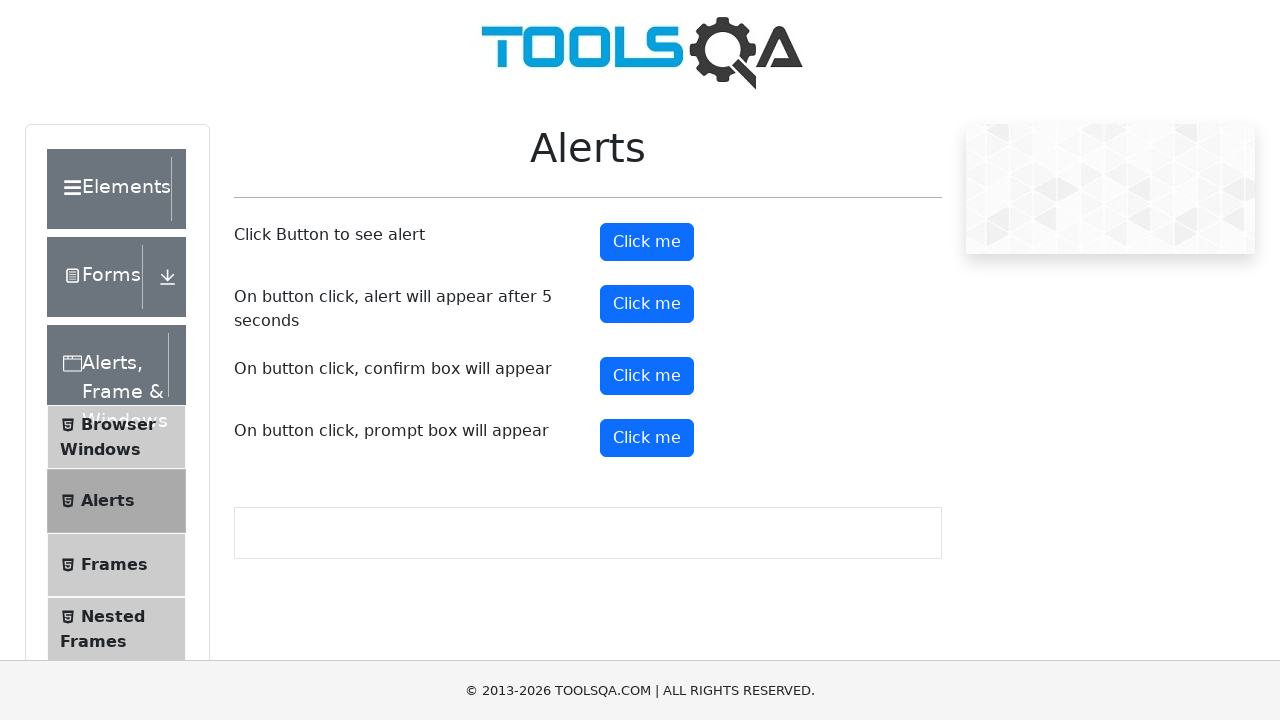

Clicked prompt button to trigger dialog at (647, 438) on #promtButton
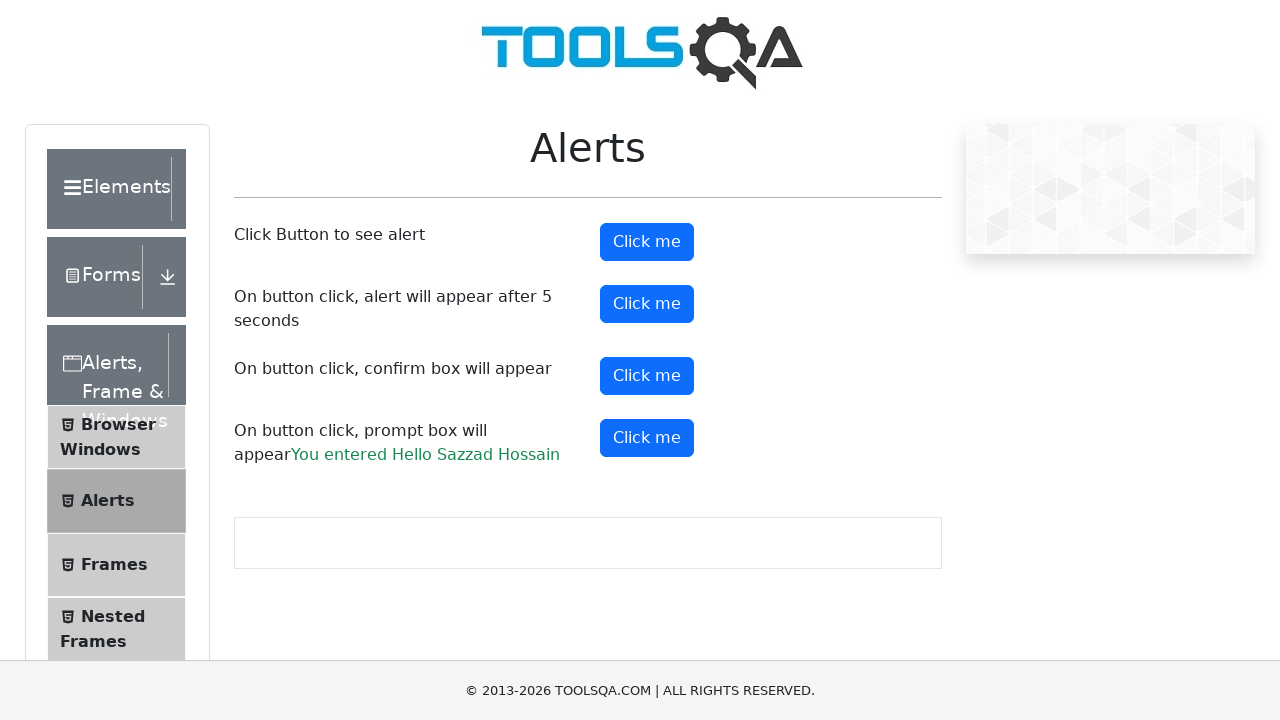

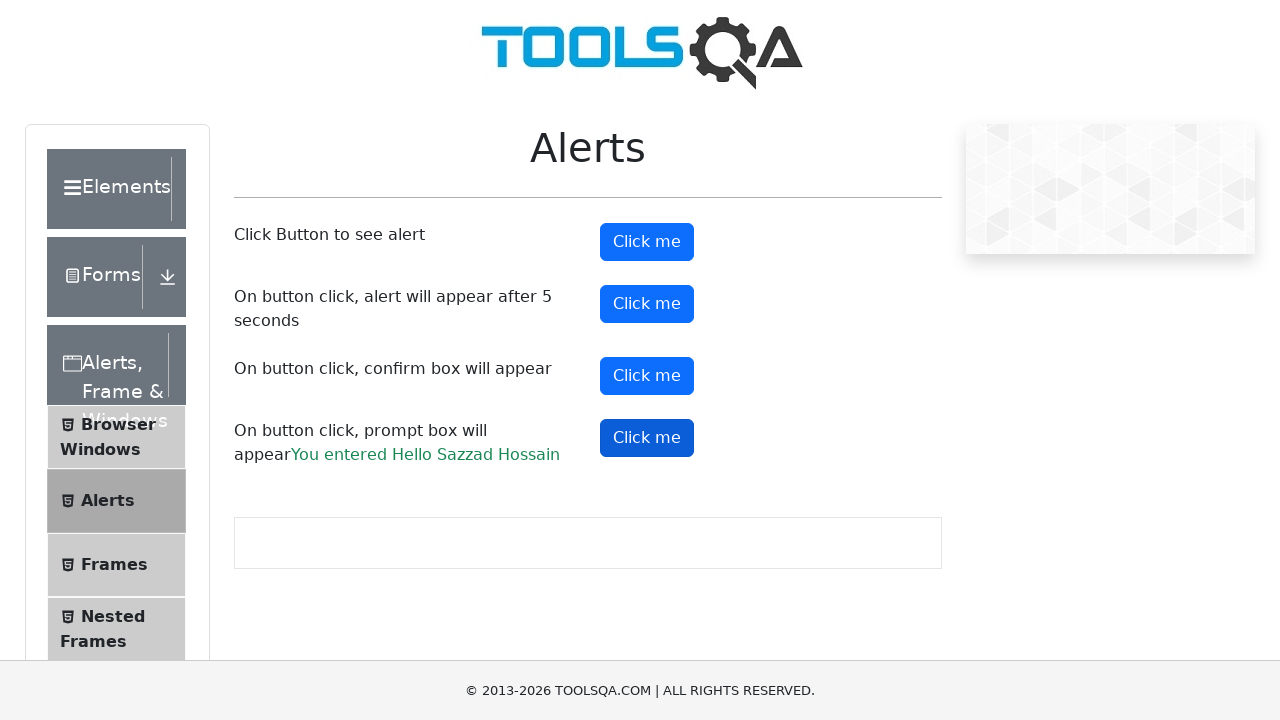